Tests searching for properties by selecting number of bedrooms from a dropdown and starting the search

Starting URL: https://qa.delekhomes.com/

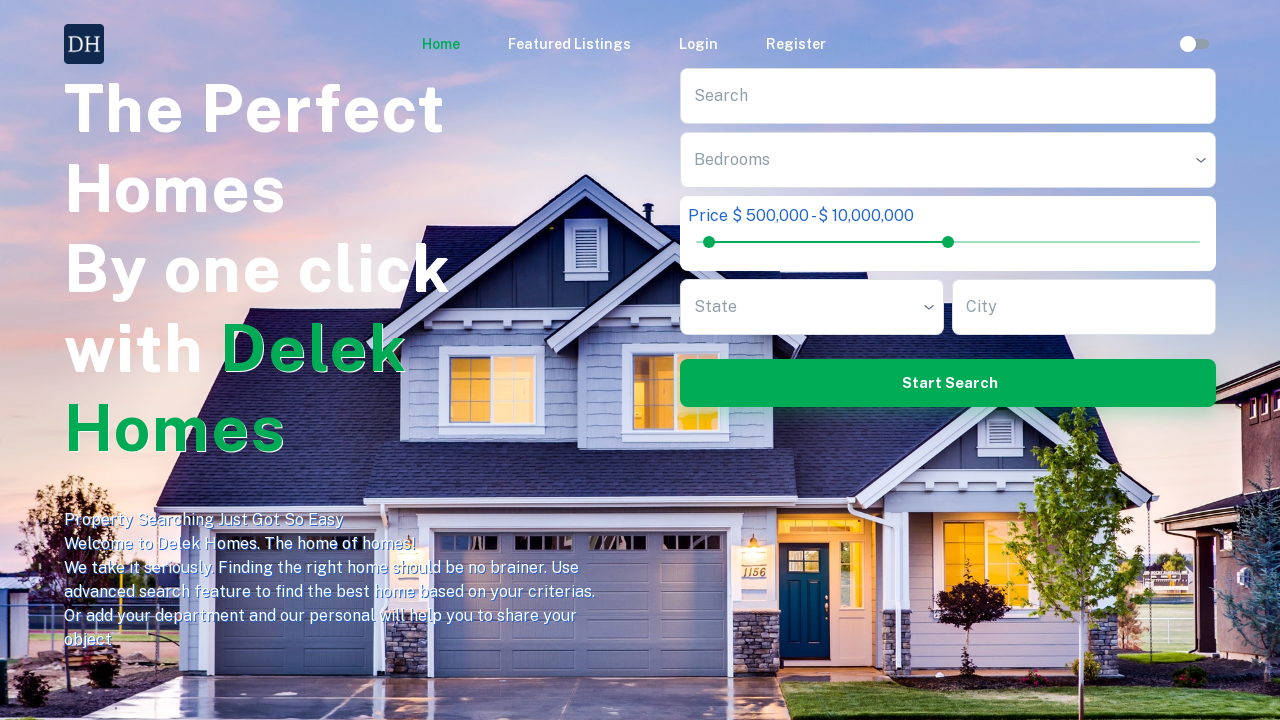

Clicked bedrooms dropdown to open it at (948, 160) on (//div[contains(@class,"MuiSelect-select MuiSelect-outlined")])[1]
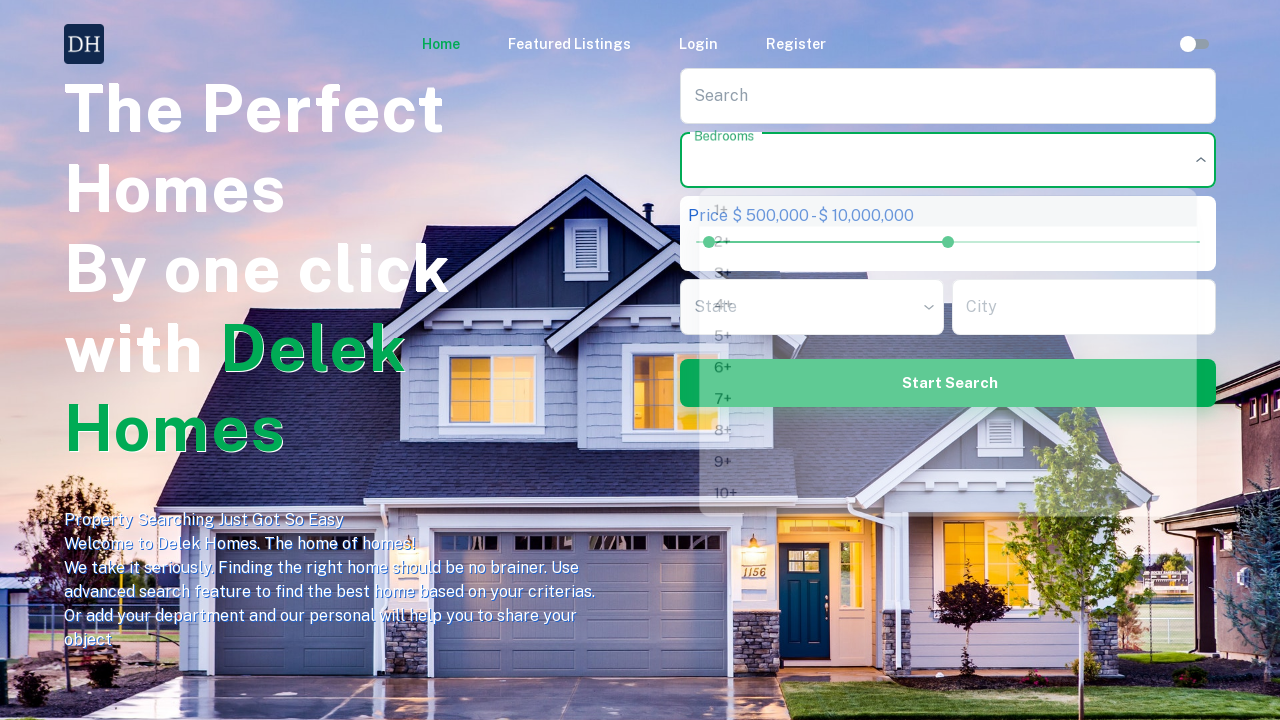

Bedrooms dropdown menu became visible
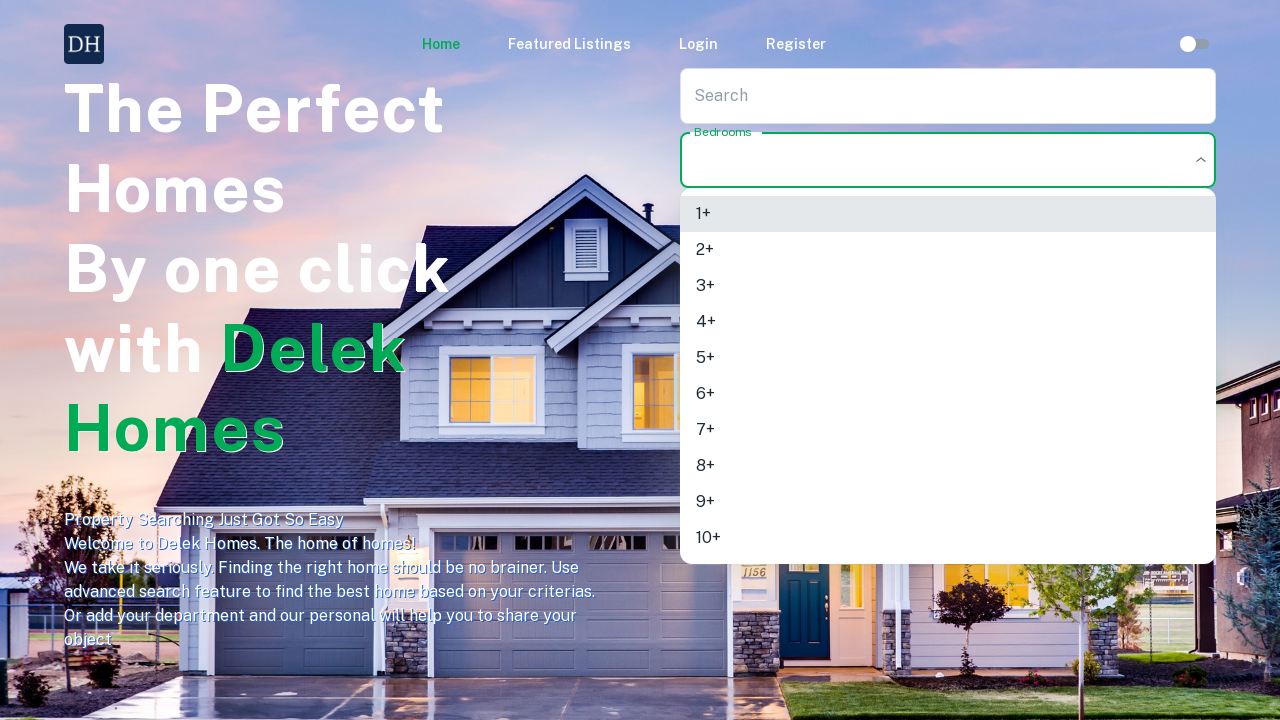

Selected 2 bedrooms from dropdown at (948, 250) on li[data-value="2"]
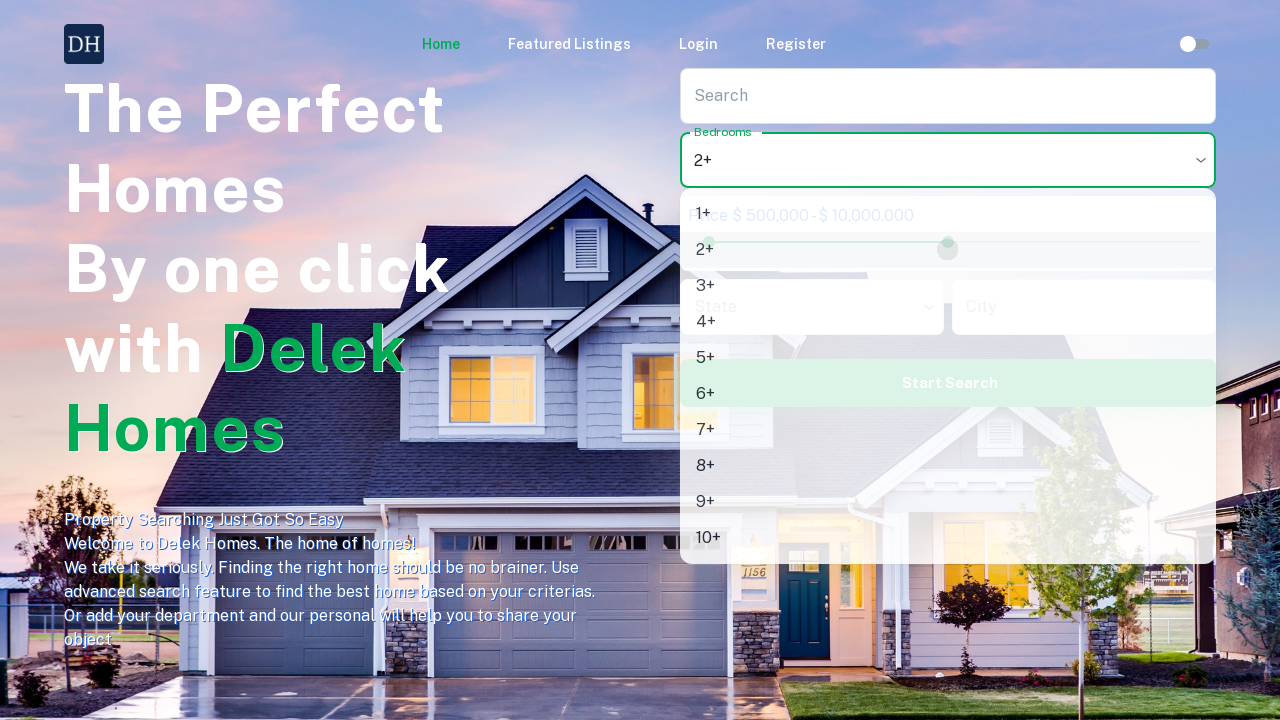

Clicked Start Search button to search for properties with 2 bedrooms at (948, 383) on xpath=//button[text()="Start Search"]
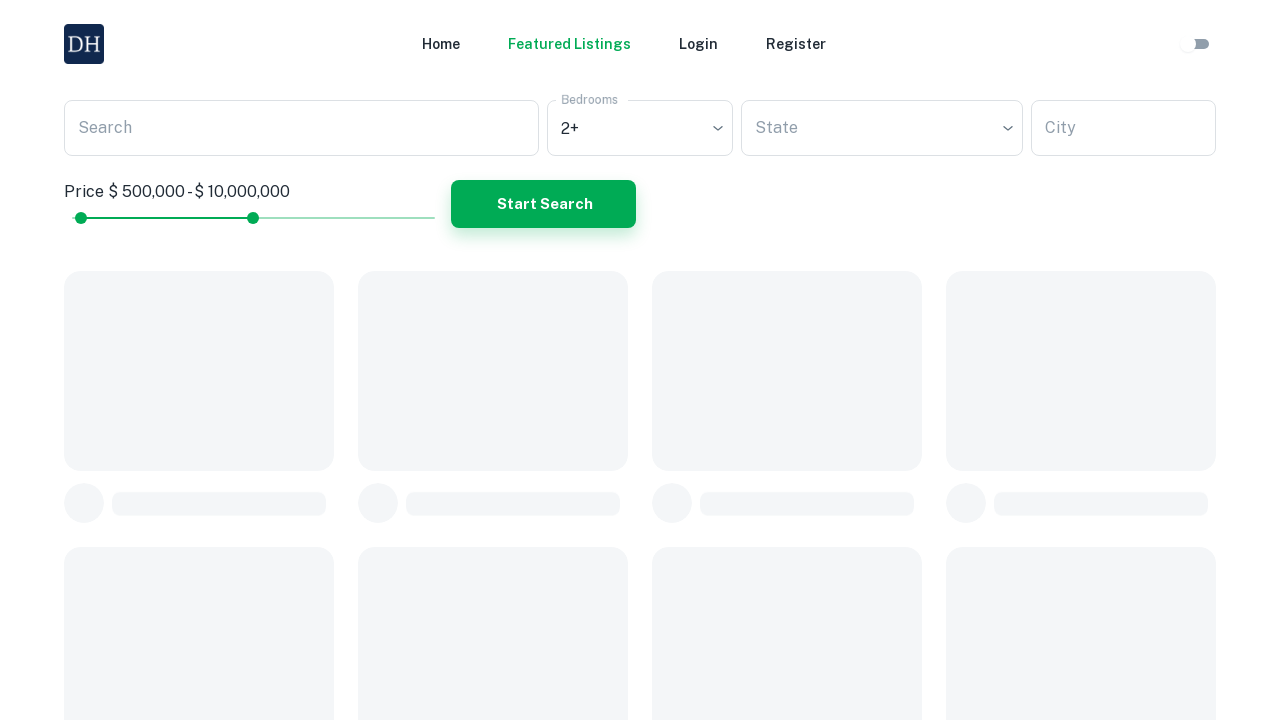

Search results loaded and became visible
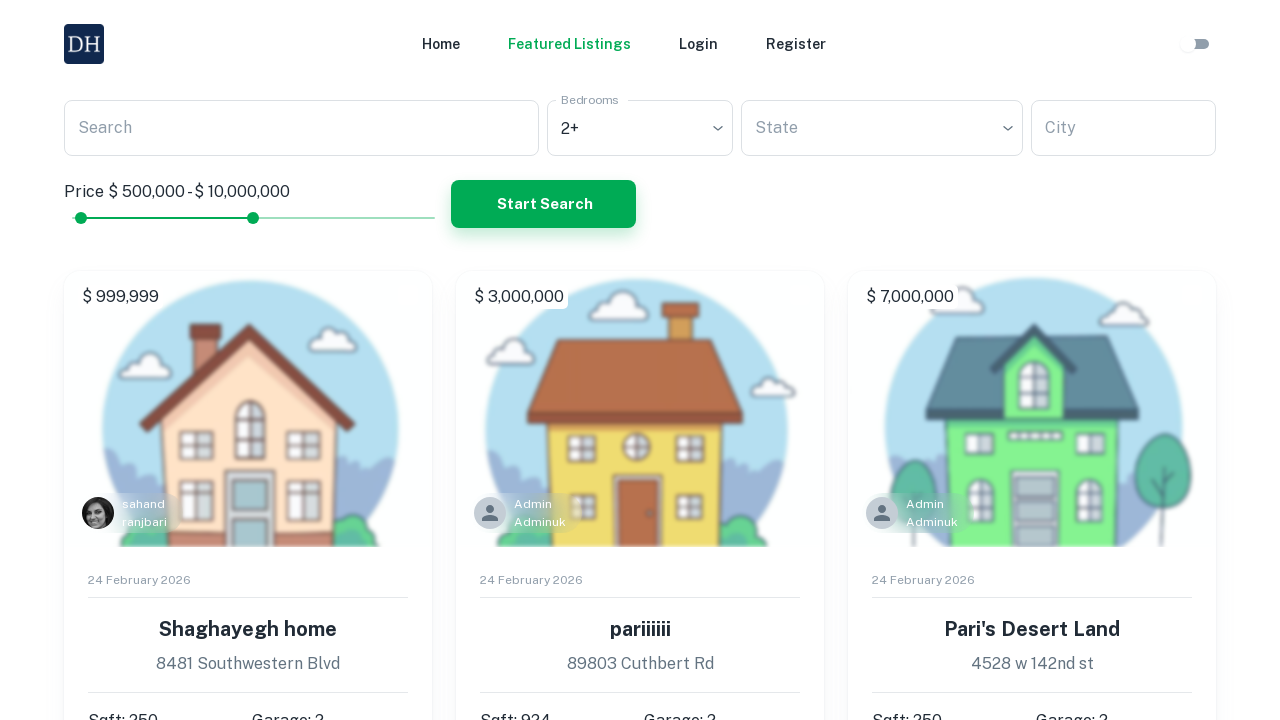

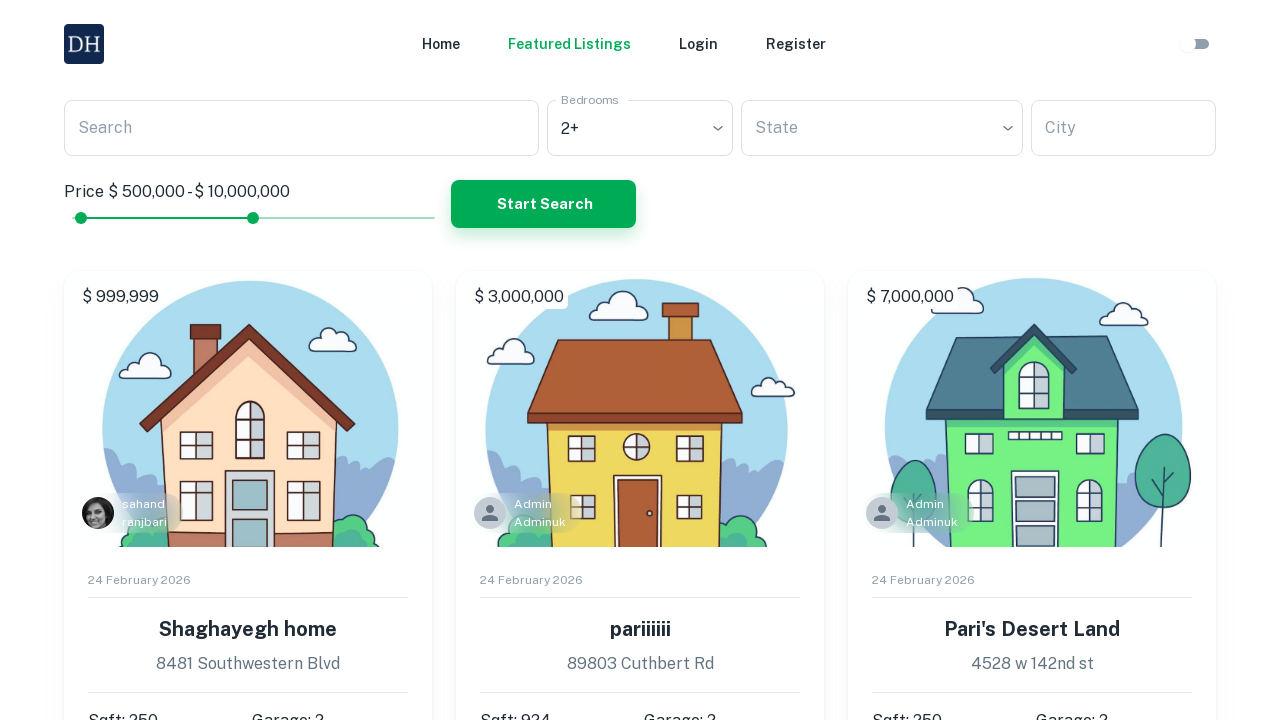